Tests the Playwright documentation homepage by verifying the URL and clicking on the "Get Started" link.

Starting URL: https://playwright.dev/

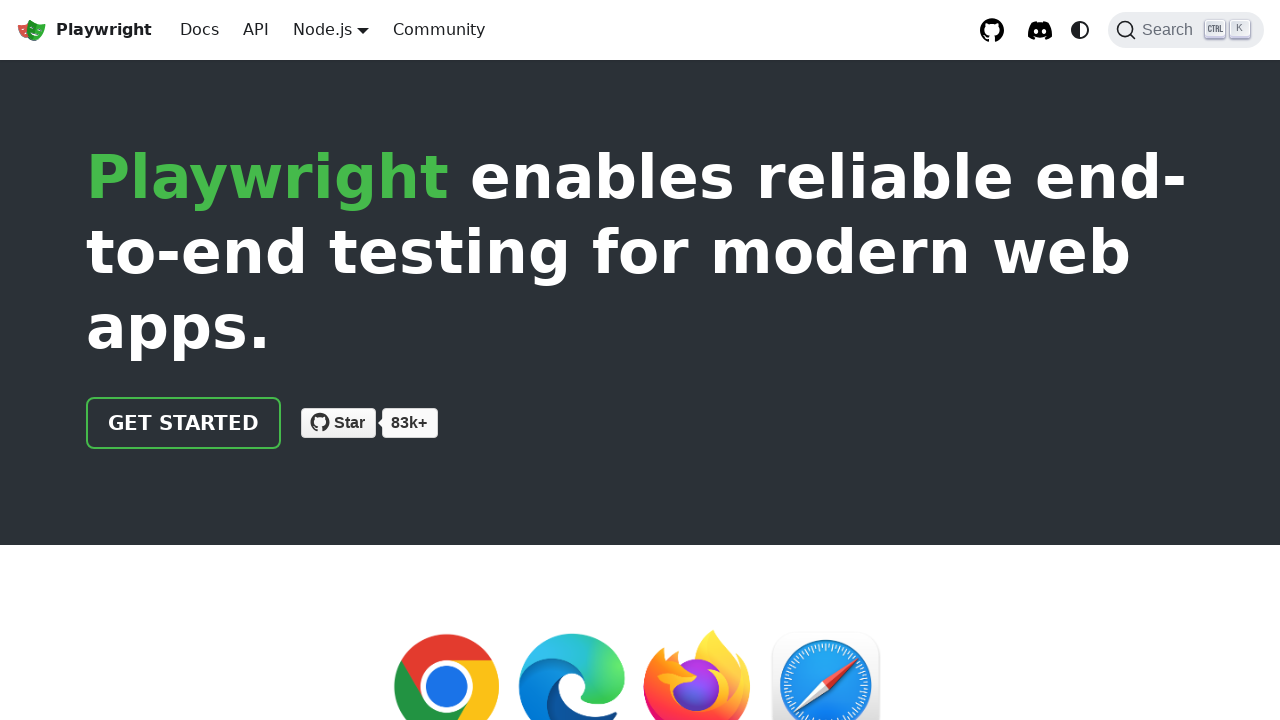

Verified URL is https://playwright.dev/
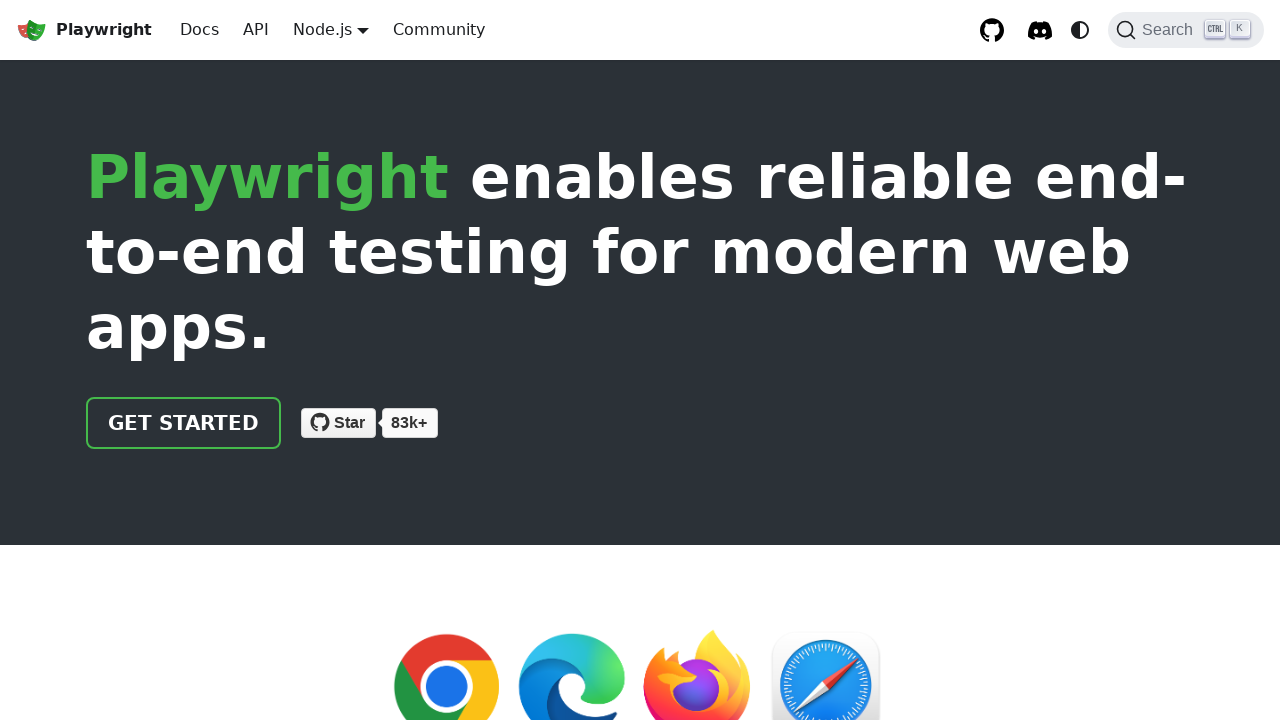

Clicked on 'Get Started' link at (184, 423) on internal:text="Get Started"i >> nth=0
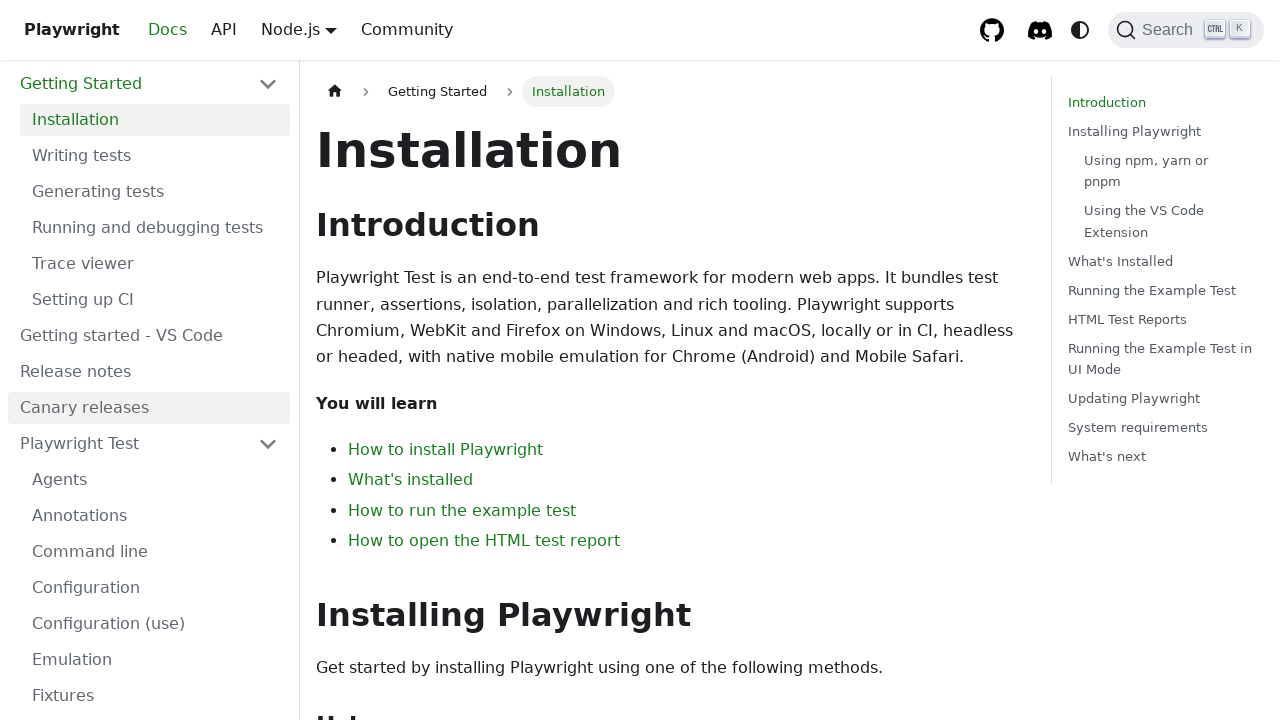

Waited for page to reach networkidle state
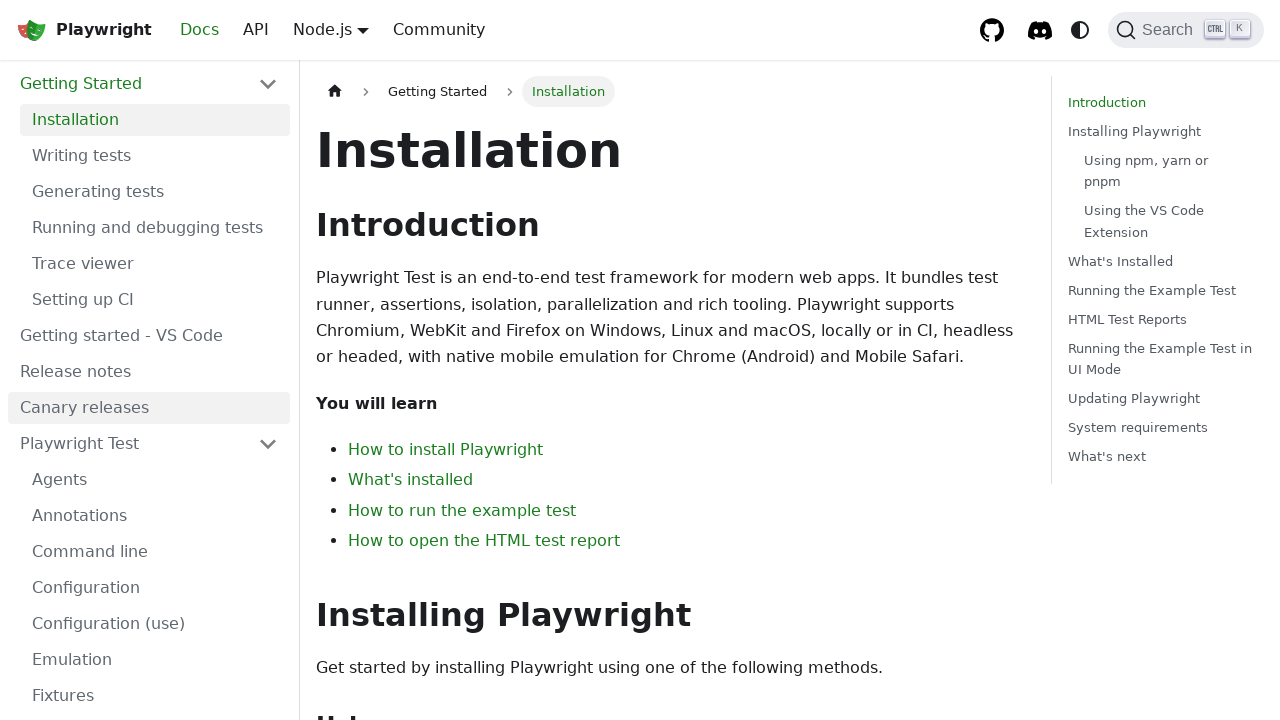

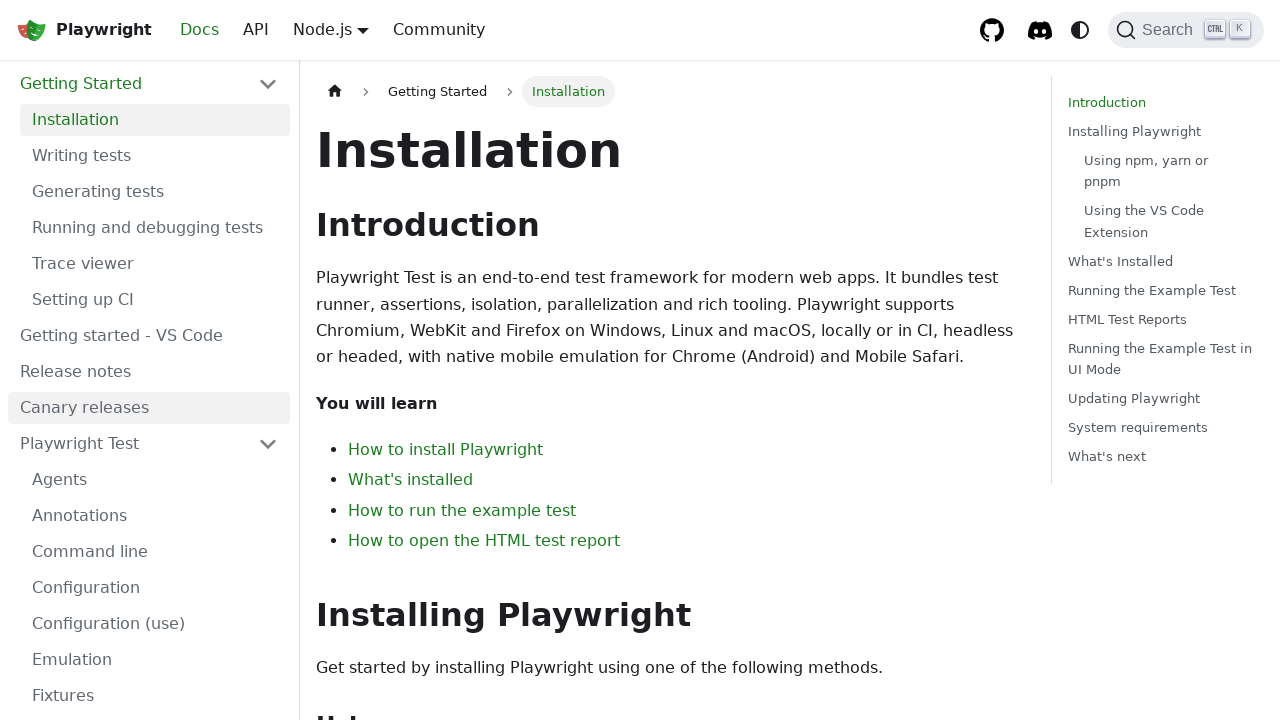